Tests double-click interaction on a button element on the SeleniumBase demo page

Starting URL: https://seleniumbase.io/demo_page

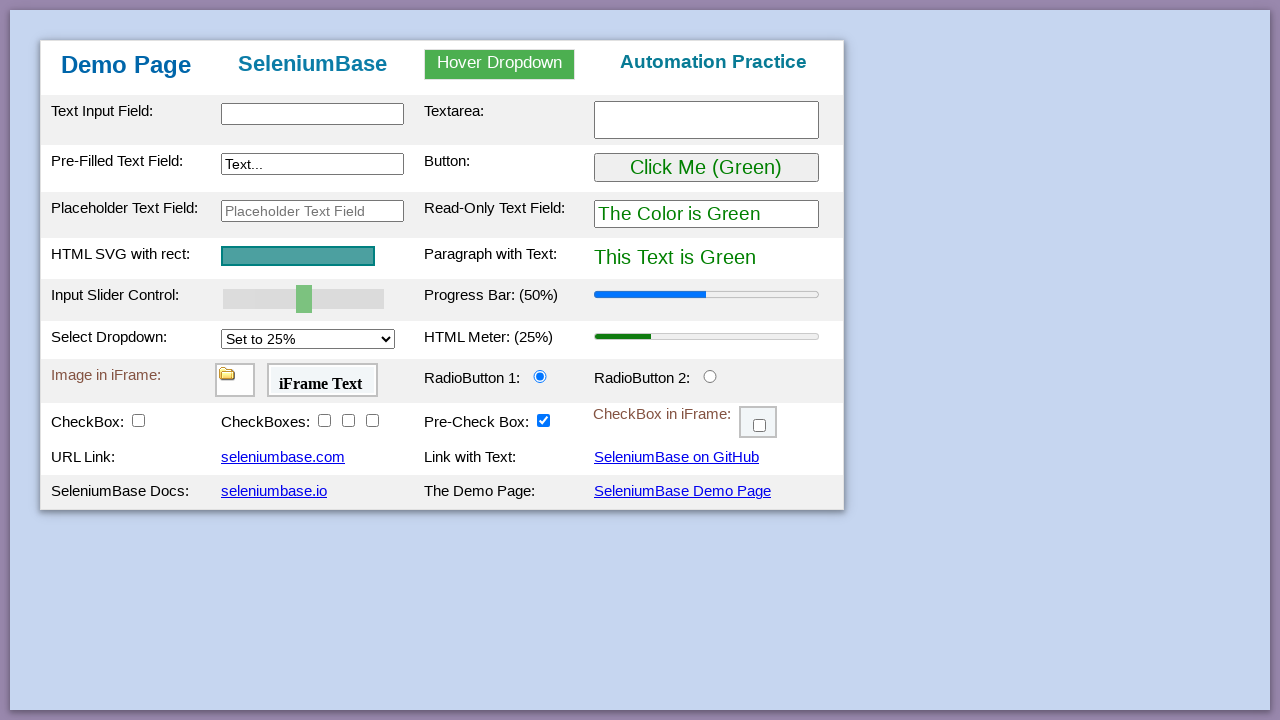

Navigated to SeleniumBase demo page
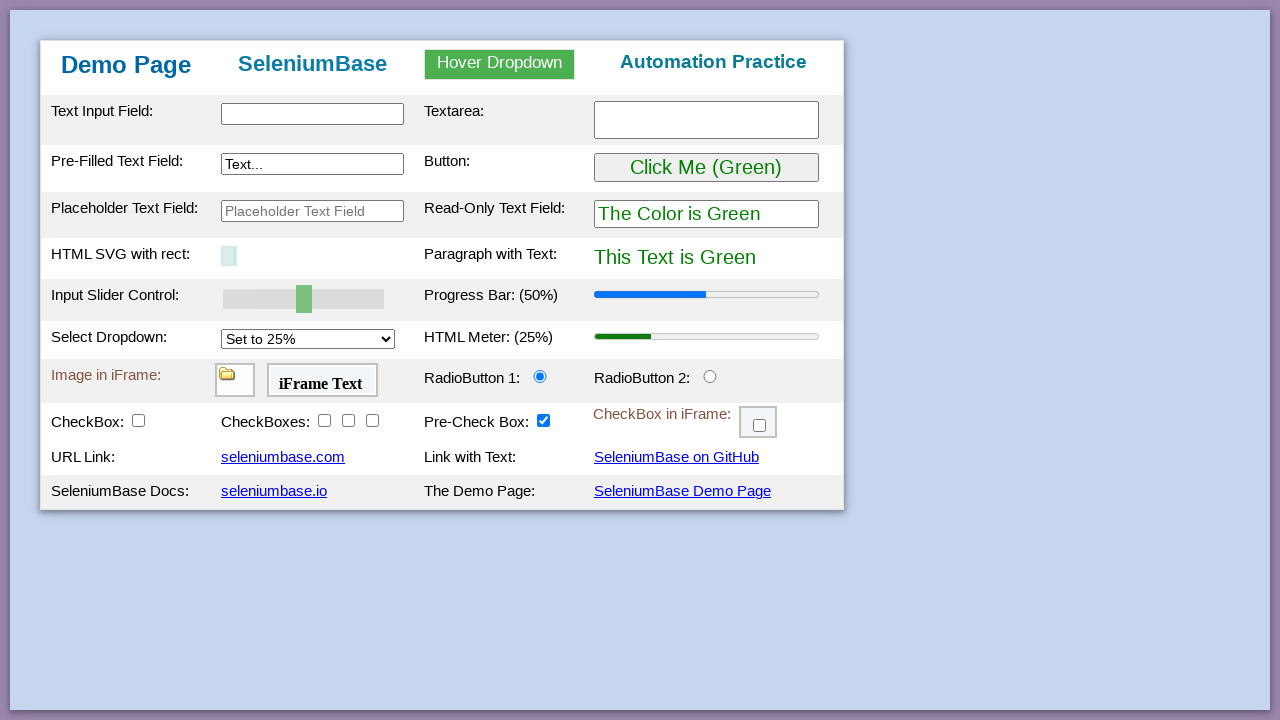

Double-clicked the button element with id 'myButton' at (706, 168) on xpath=//*[@id='myButton']
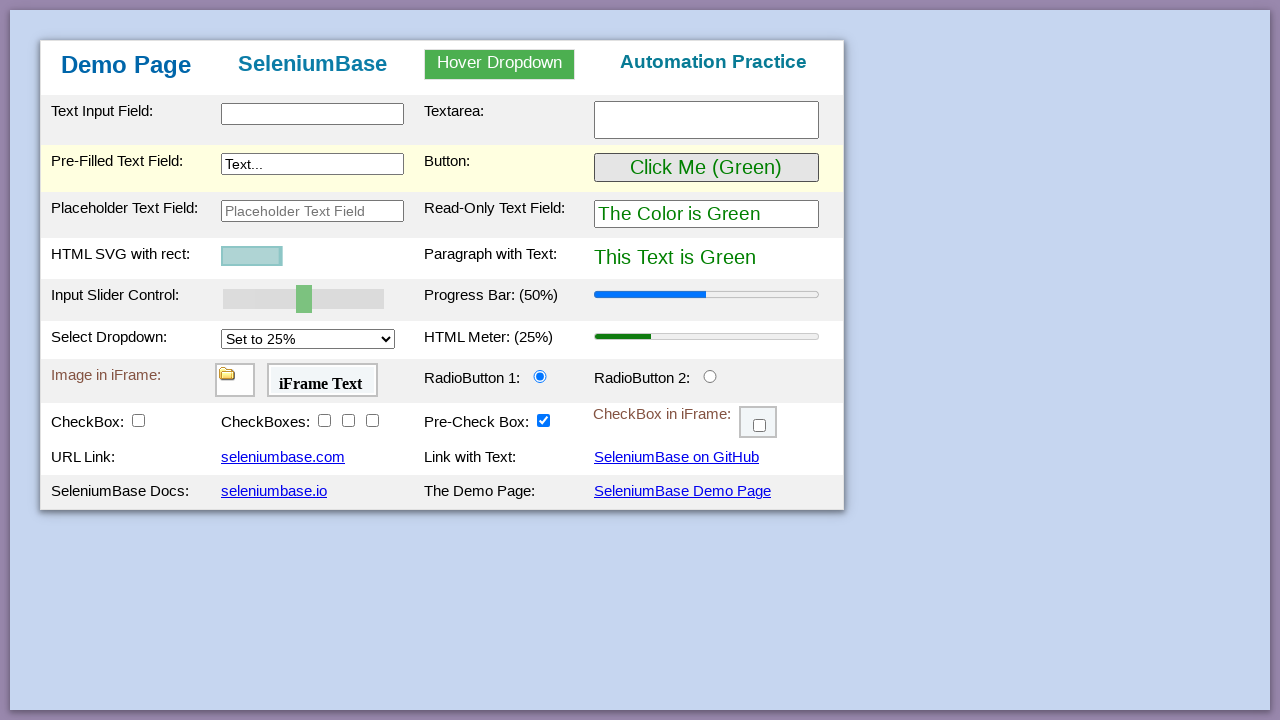

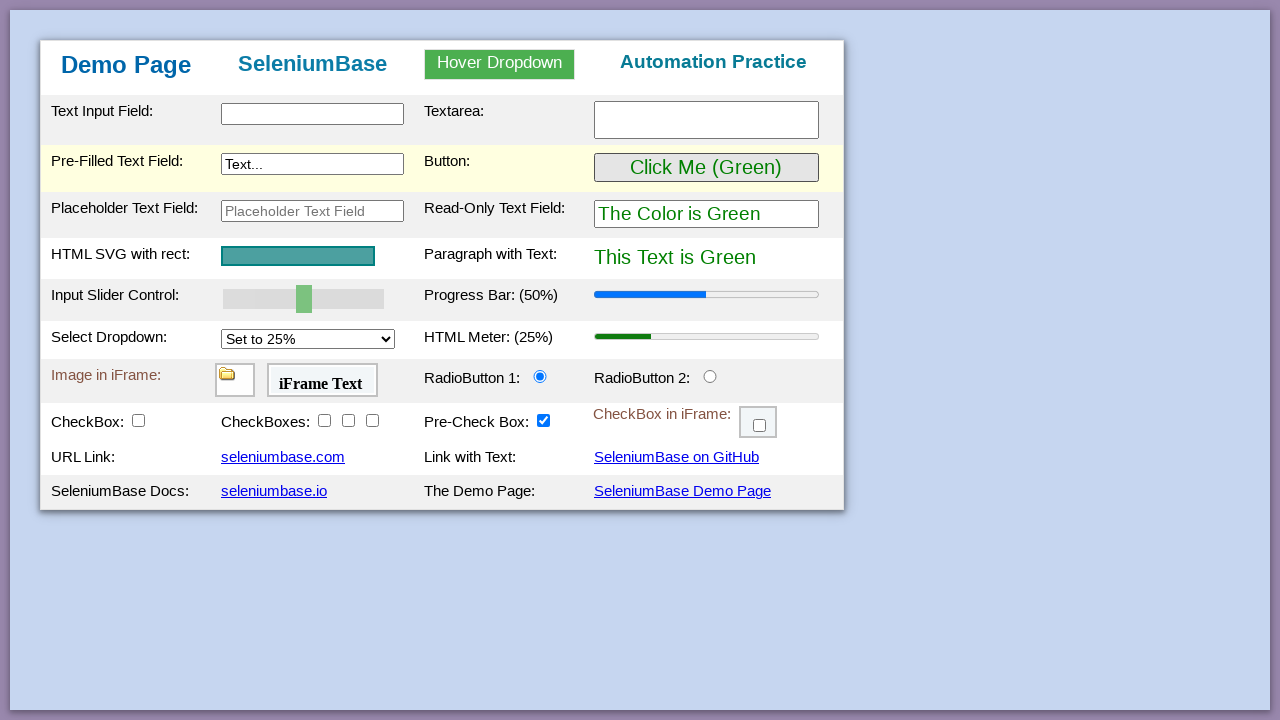